Tests drag and drop functionality on jQuery UI demo page by dragging an element within an iframe

Starting URL: https://jqueryui.com/droppable/

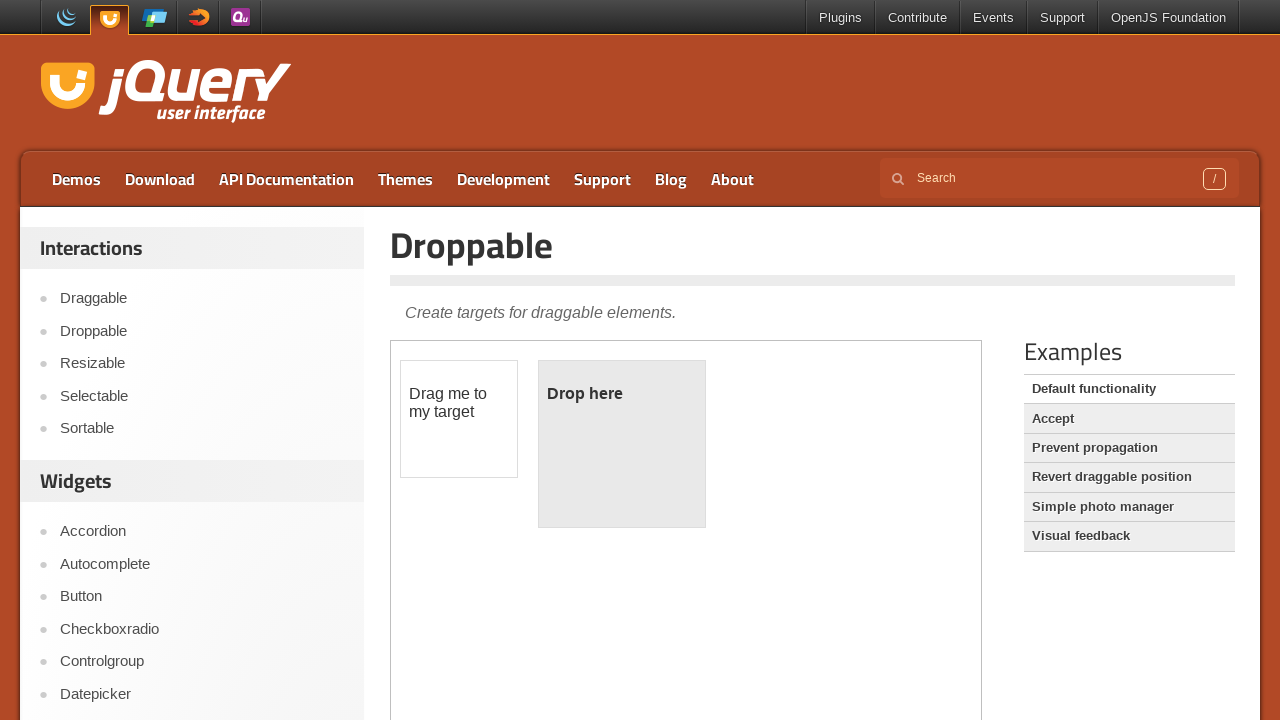

Located the demo iframe containing draggable and droppable elements
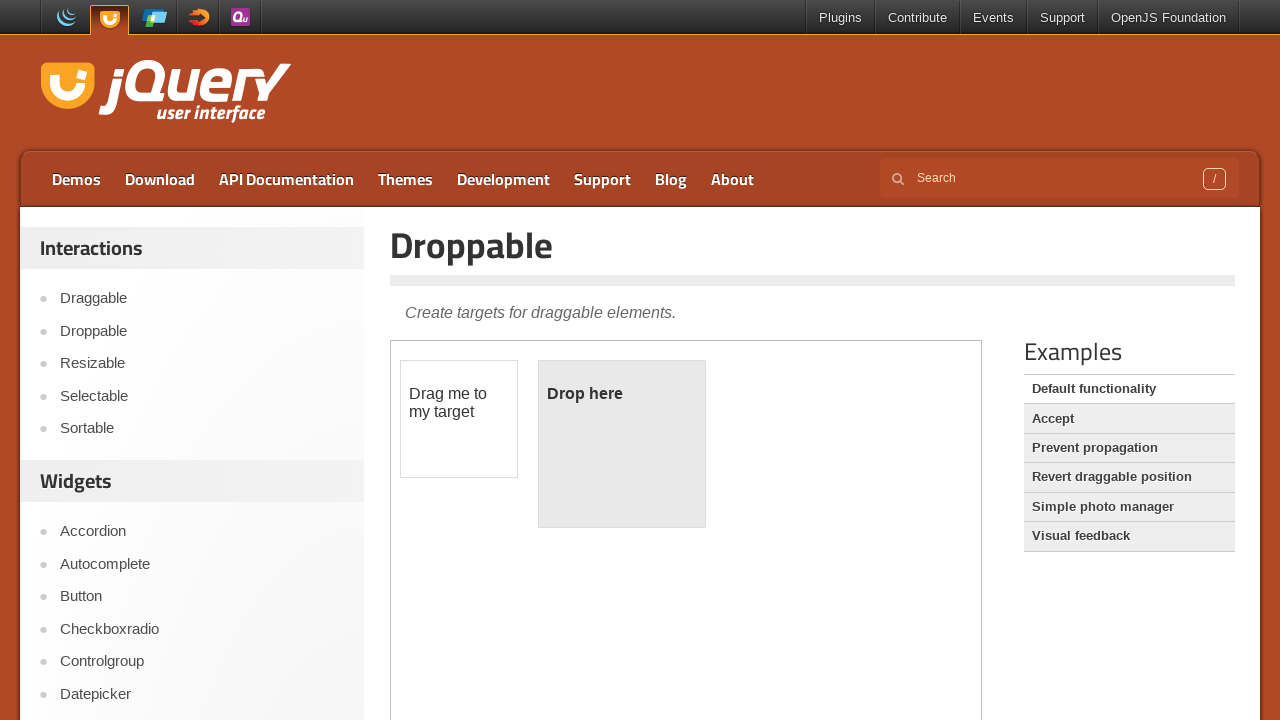

Located the draggable element within the iframe
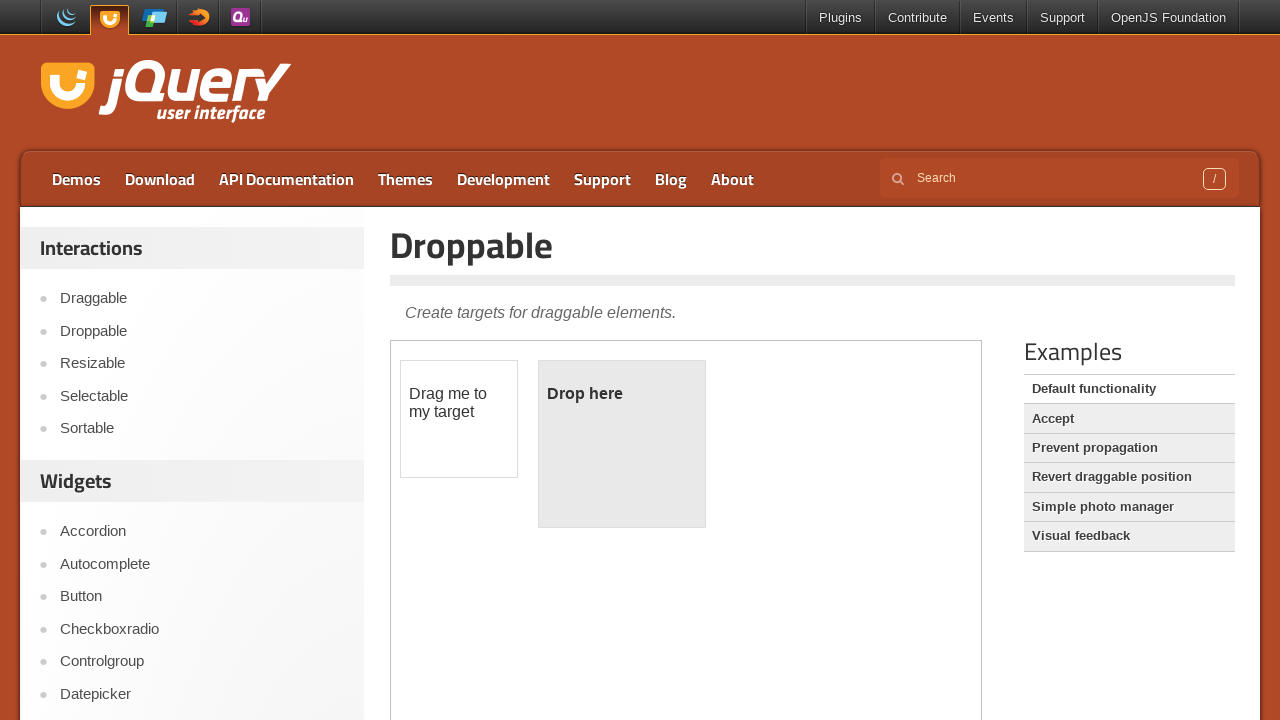

Dragged the draggable element to the droppable element at (622, 444)
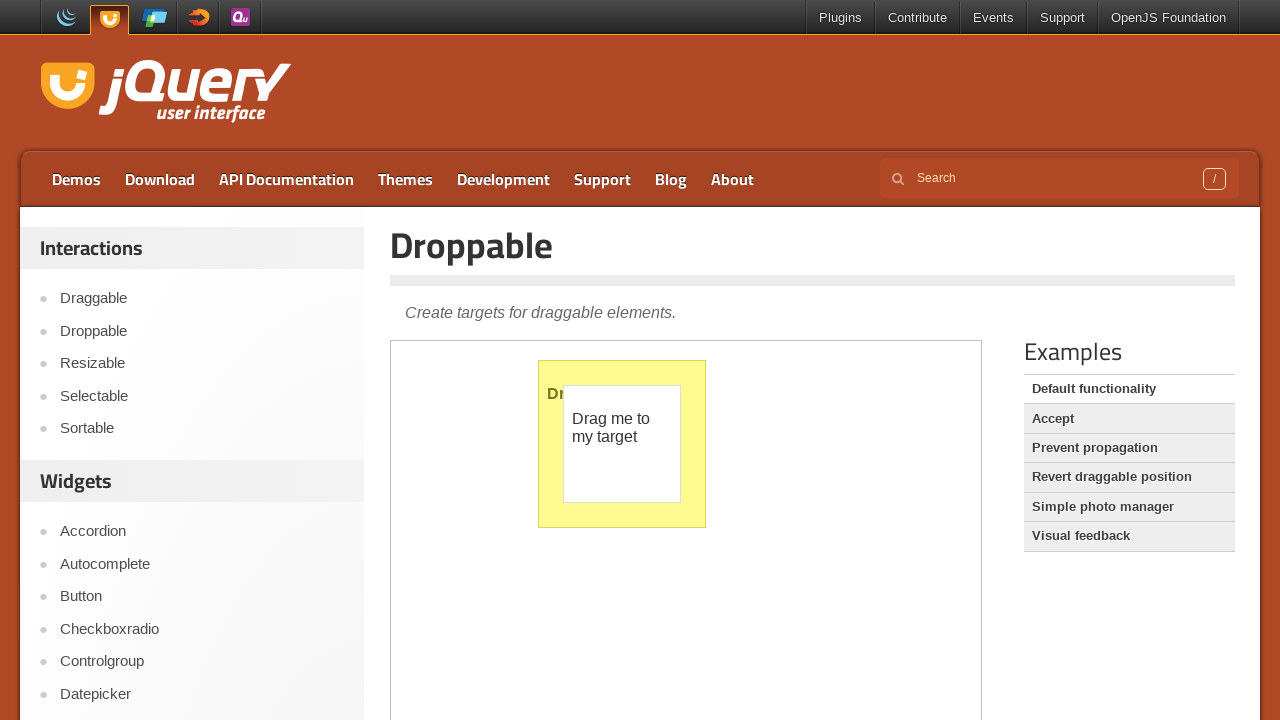

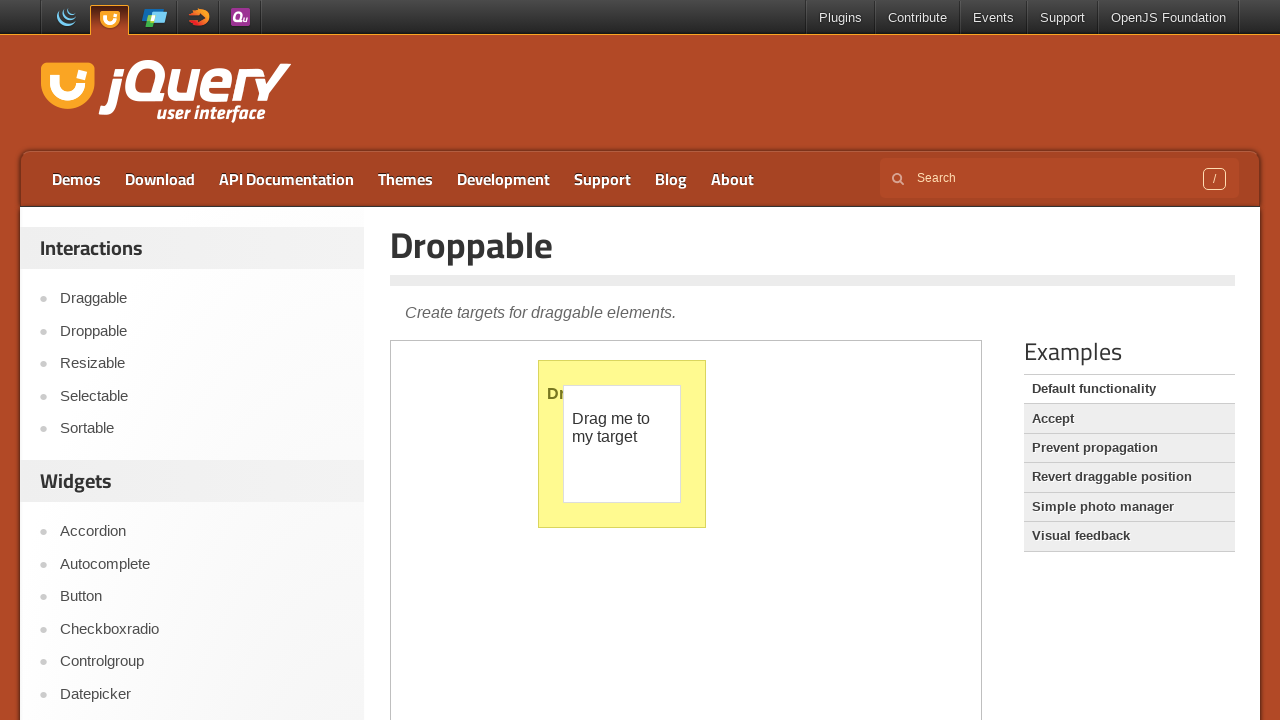